Tests selecting a product quantity from a dropdown menu within shadow DOM elements

Starting URL: https://shop.polymer-project.org/detail/mens_tshirts/Inbox+-+Subtle+Actions+T-Shirt

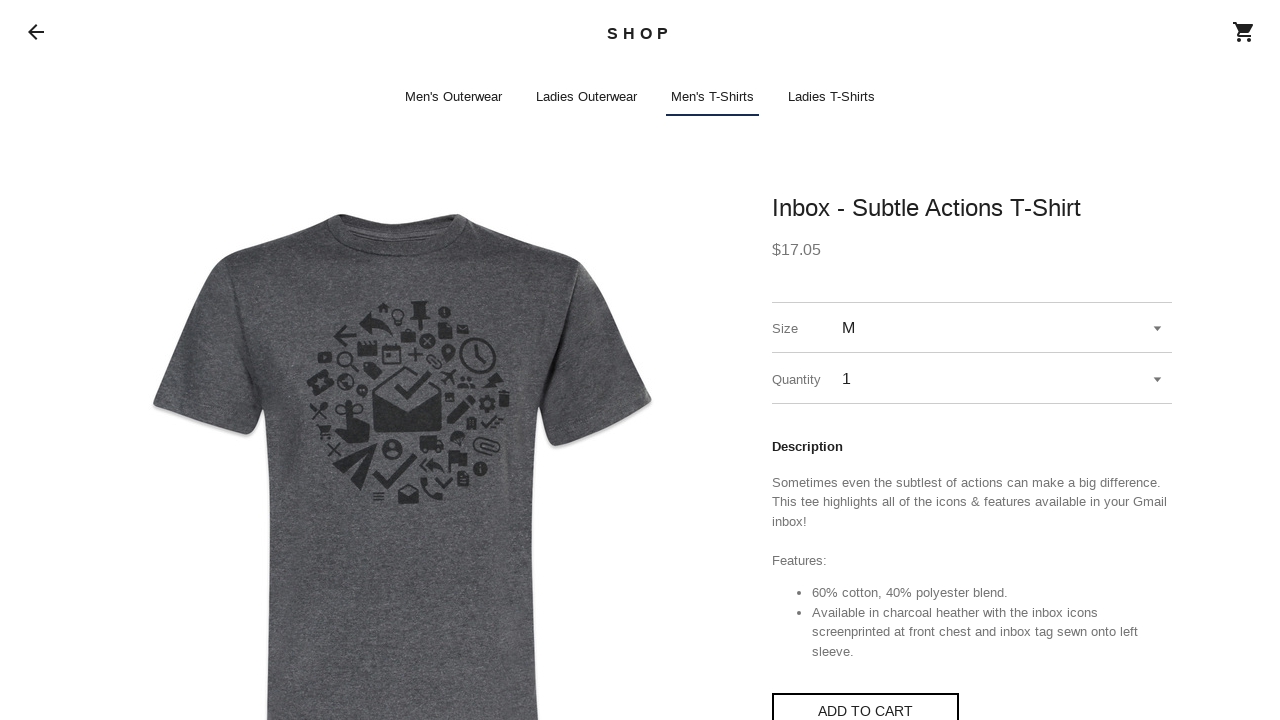

Waited for page to load (2000ms timeout)
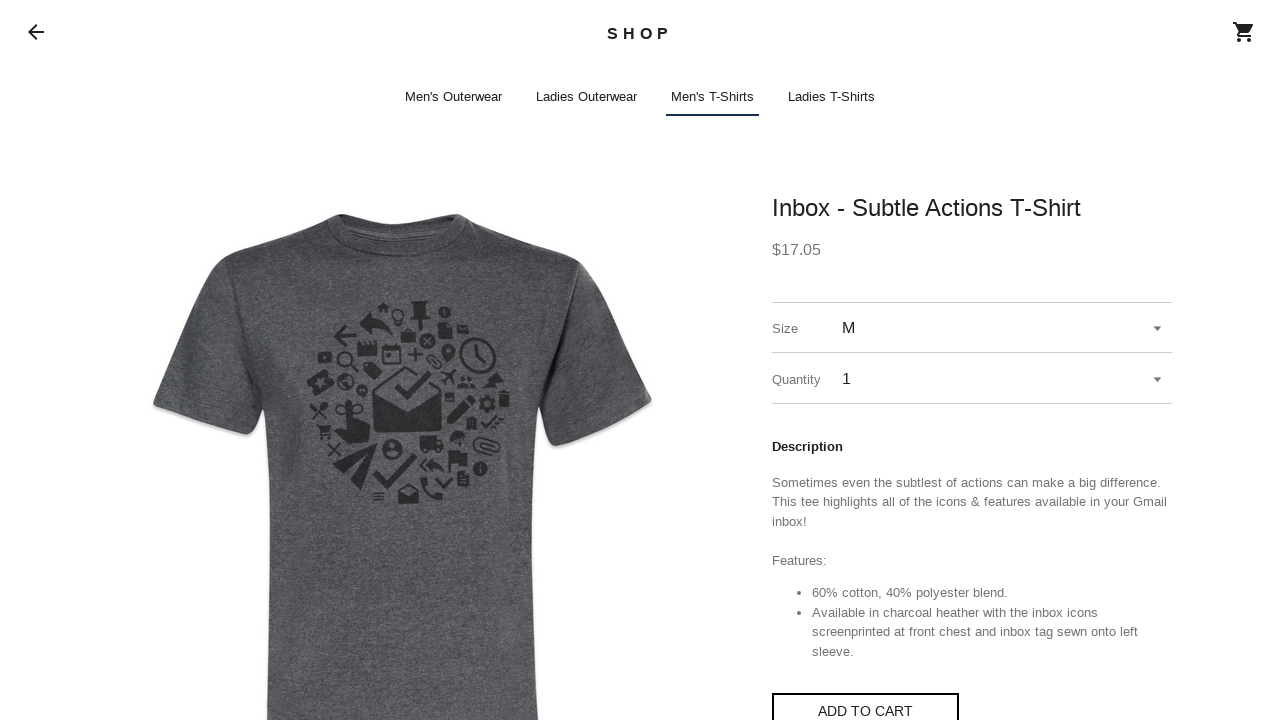

Located shop-app element
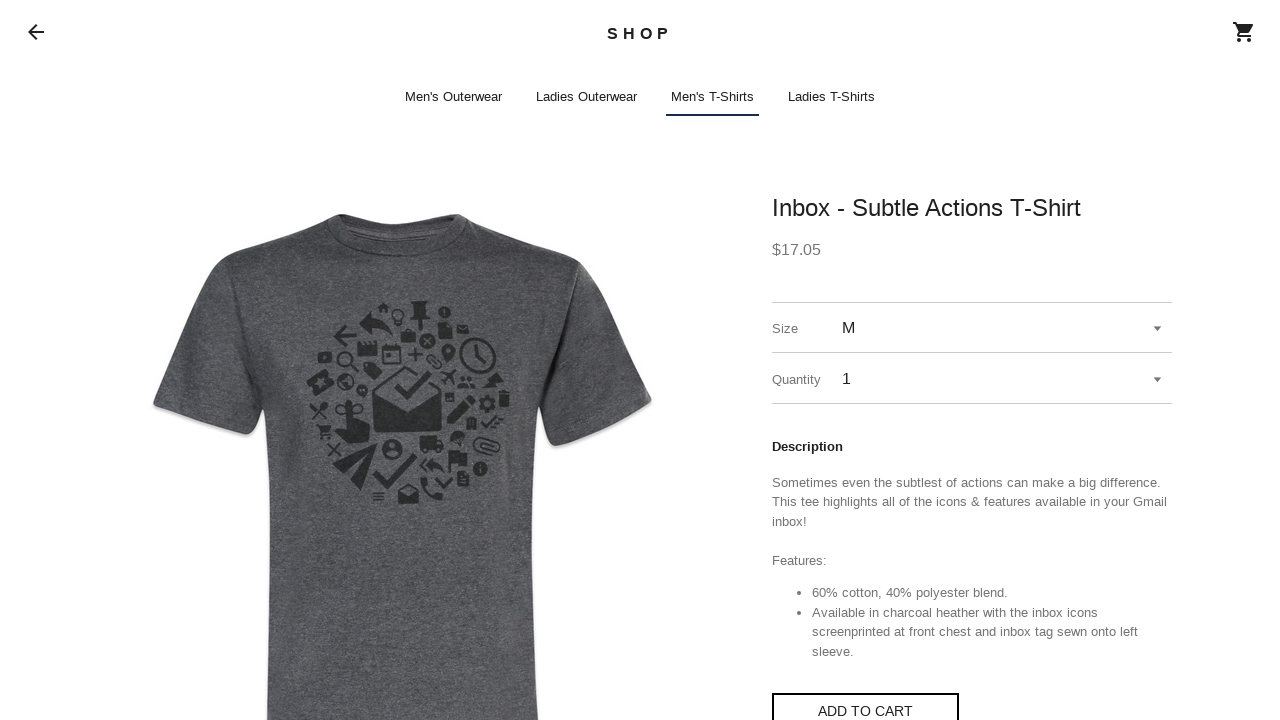

Navigated through shadow DOM and selected quantity '3' from dropdown
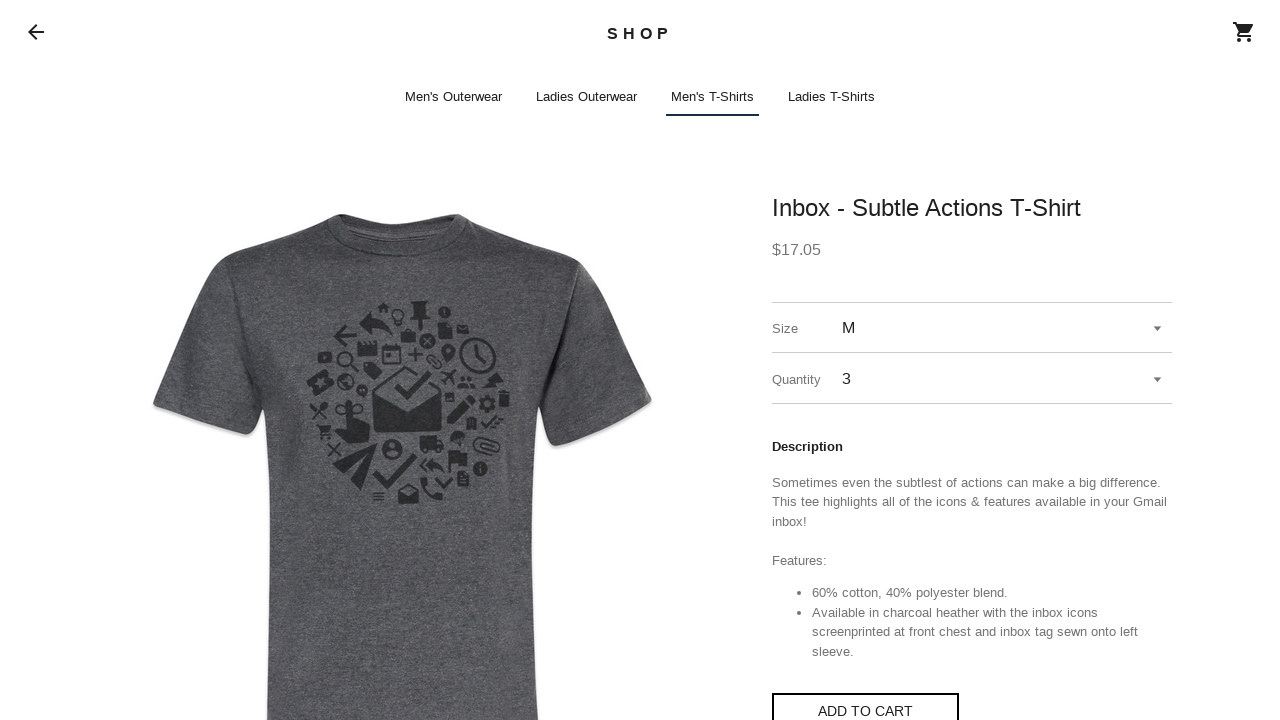

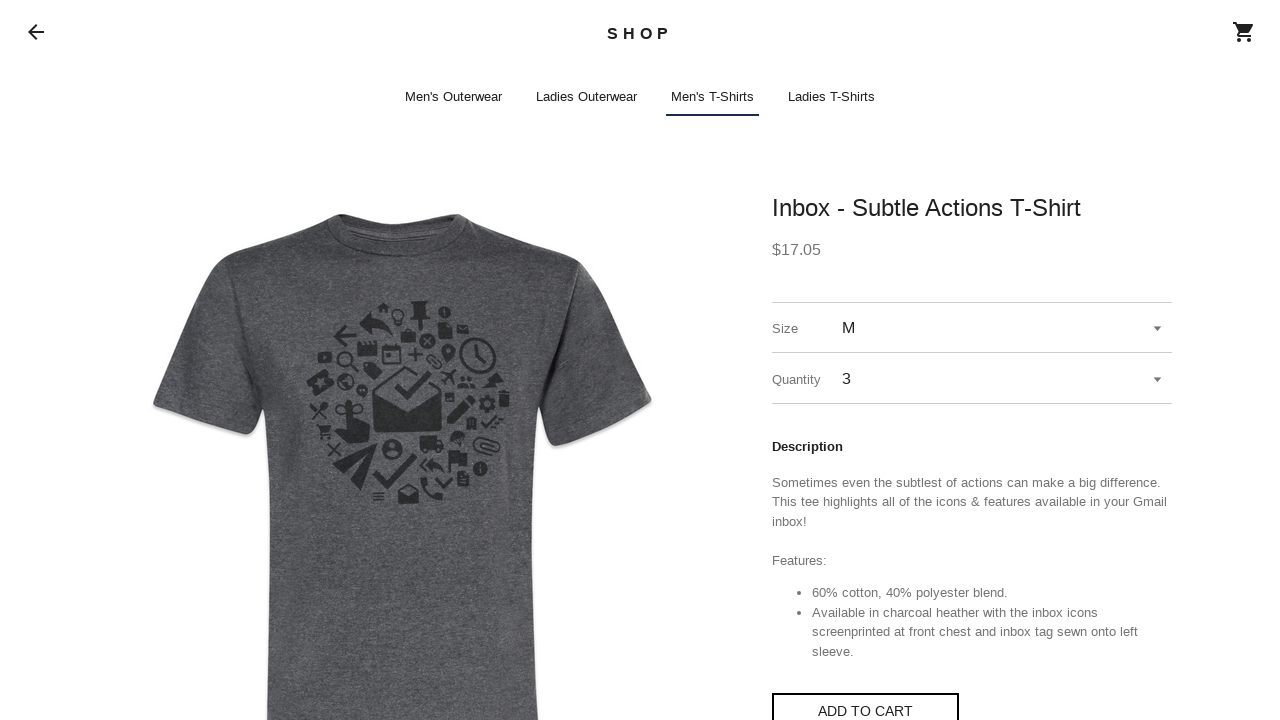